Tests three types of JavaScript alerts on a demo site: a simple alert (accept), a confirm alert (dismiss/cancel), and a prompt alert (enter text and accept).

Starting URL: https://demo.automationtesting.in/Alerts.html

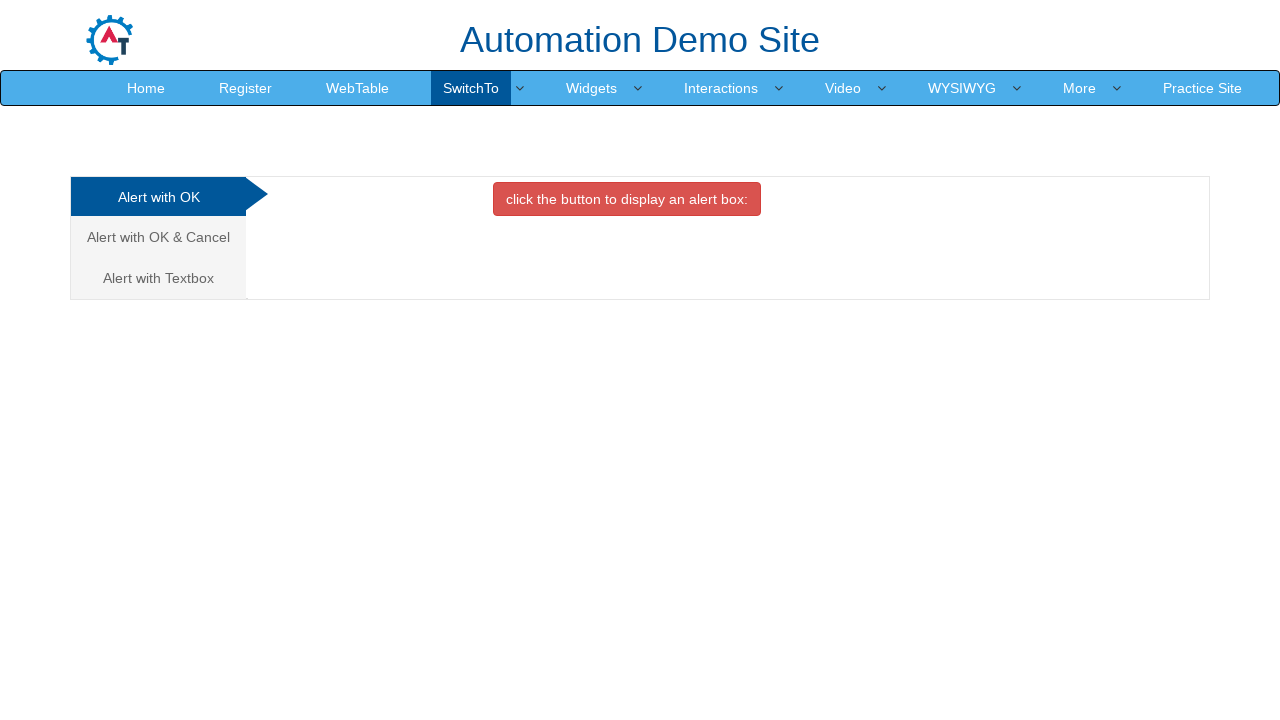

Clicked button to trigger simple alert at (627, 199) on button.btn.btn-danger
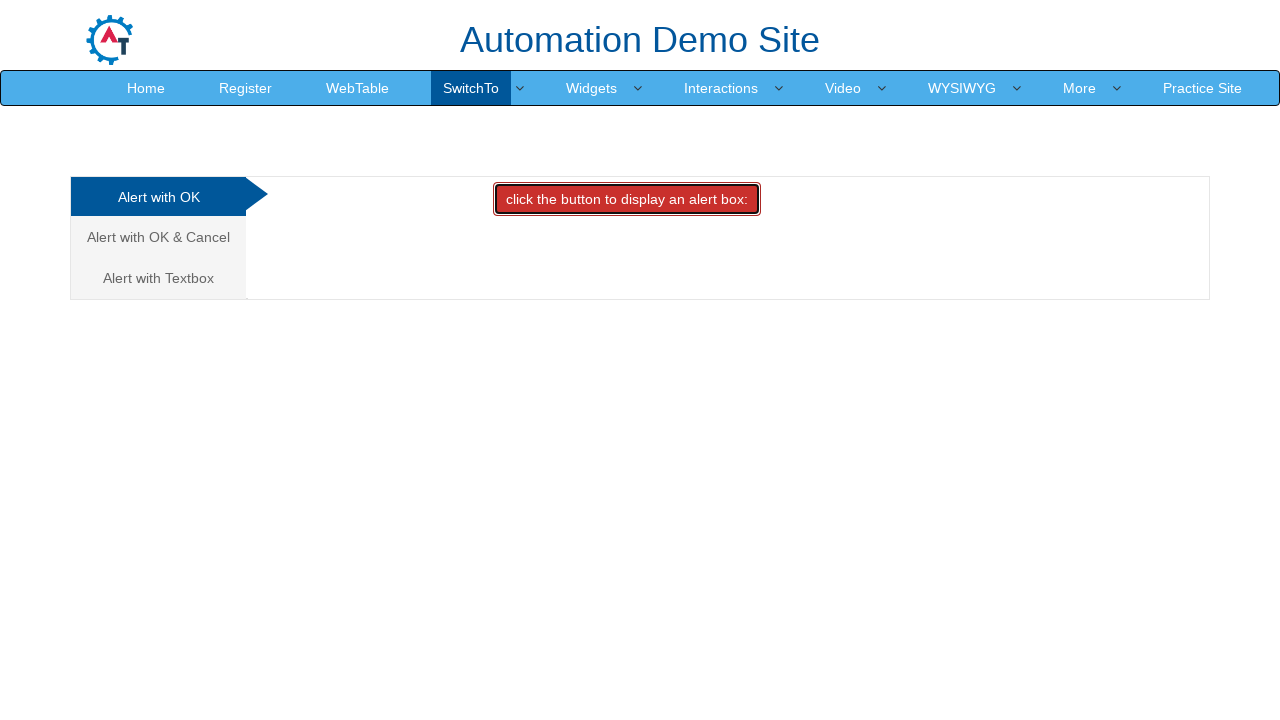

Set up dialog handler to accept alert
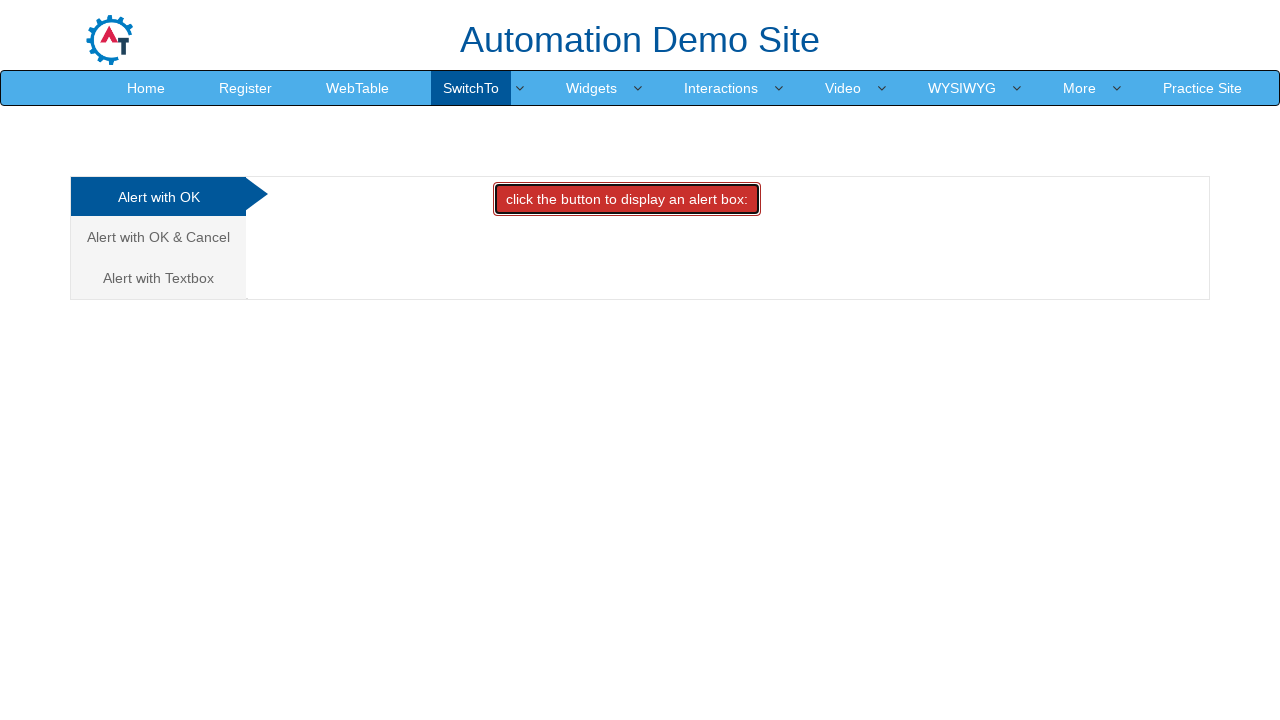

Waited for alert to be processed
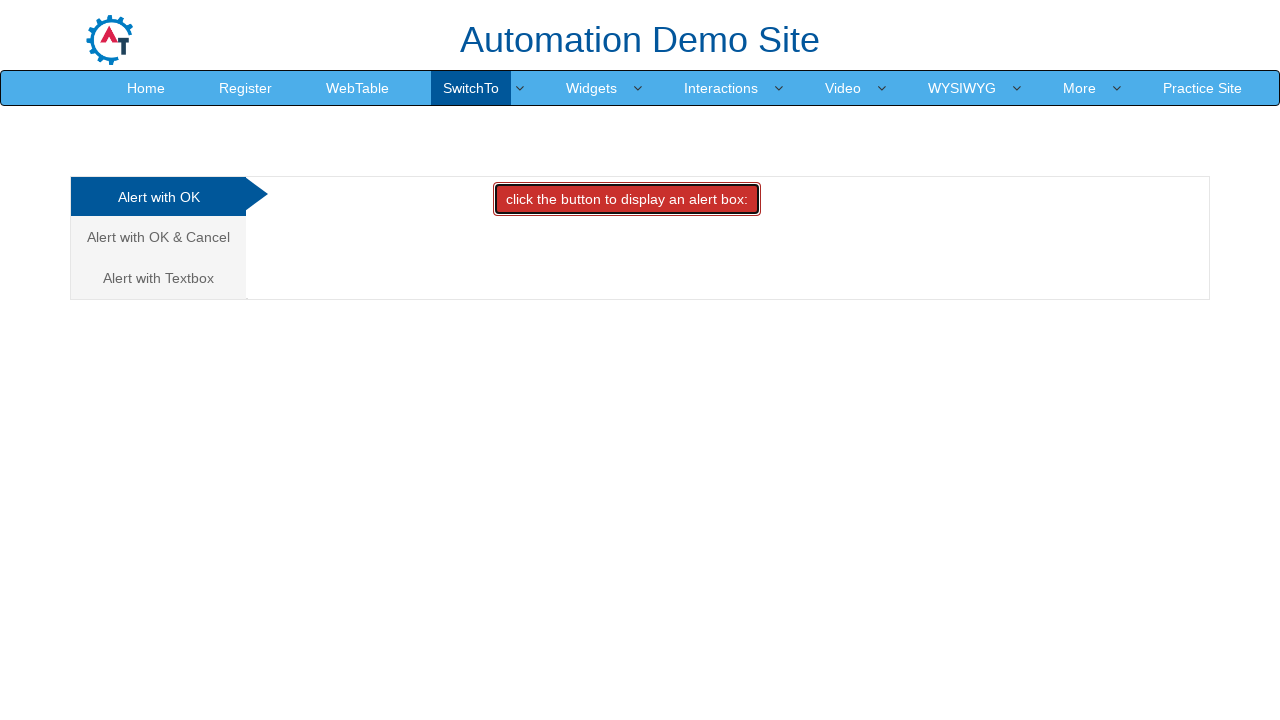

Clicked tab to switch to confirm alert section at (158, 237) on a:has-text('Alert with OK & Cancel ')
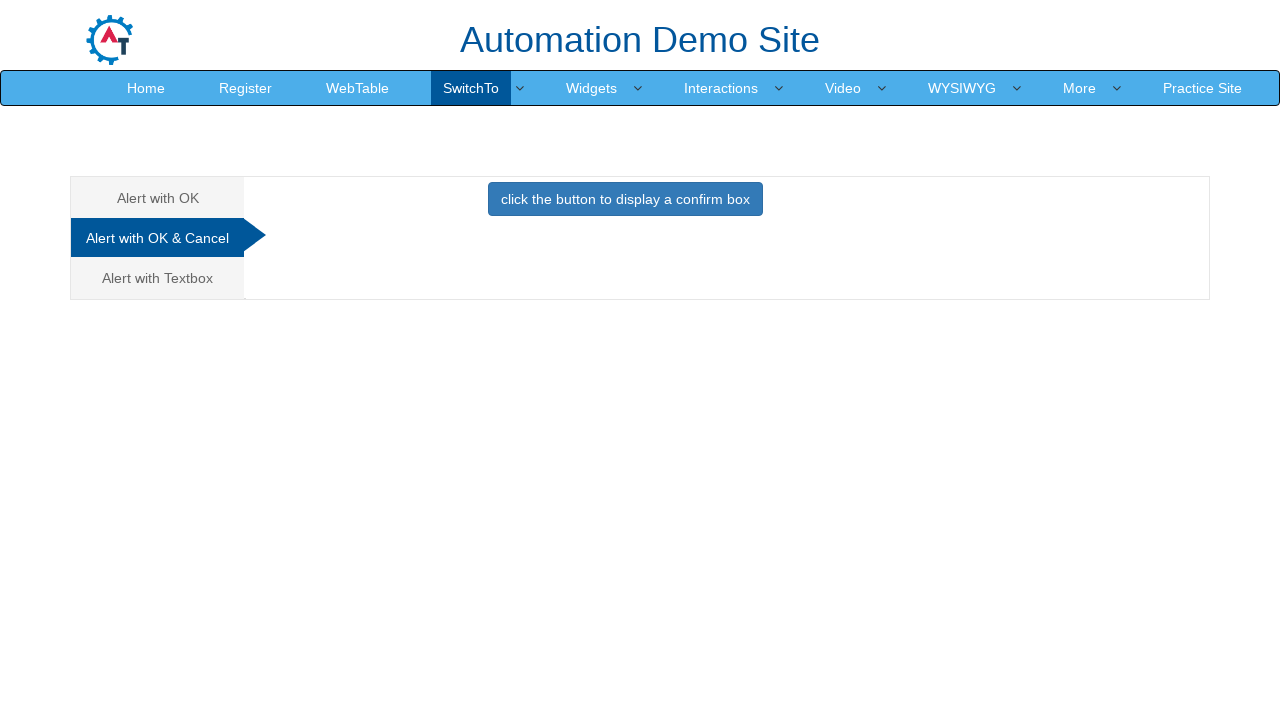

Set up dialog handler to dismiss confirm alert
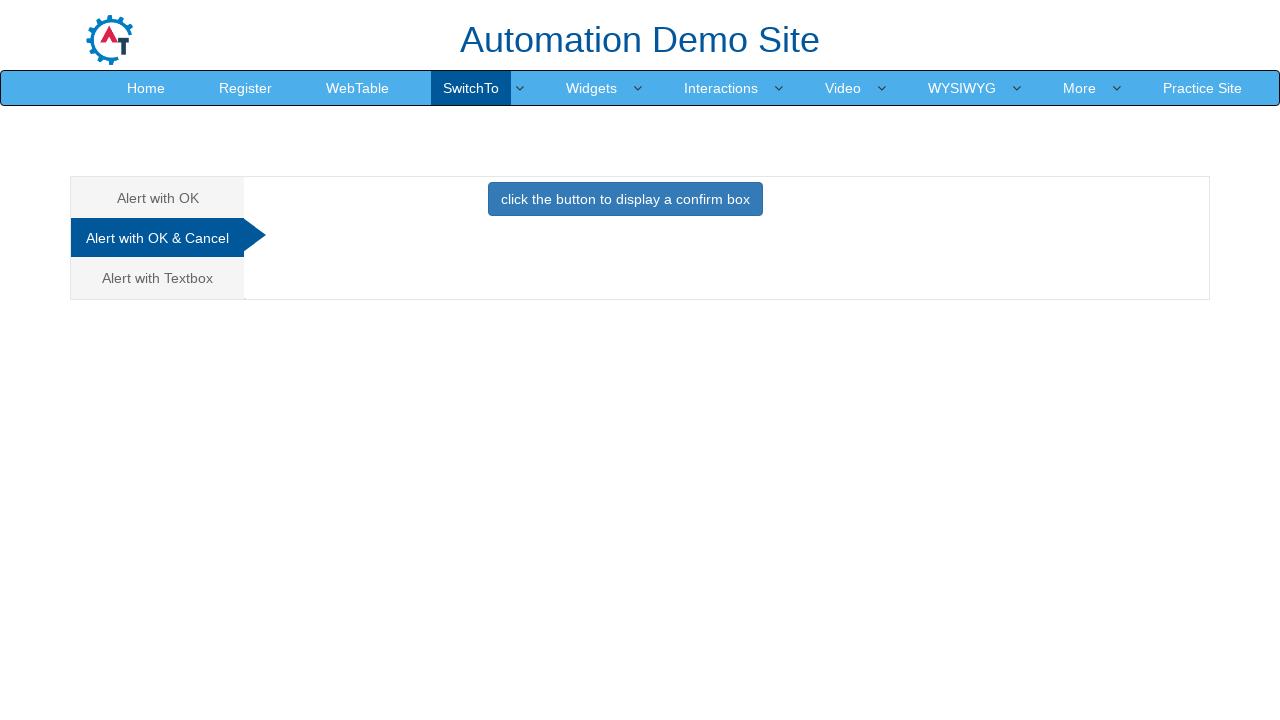

Clicked button to trigger confirm alert at (625, 199) on button:has-text('click the button to display a confirm box ')
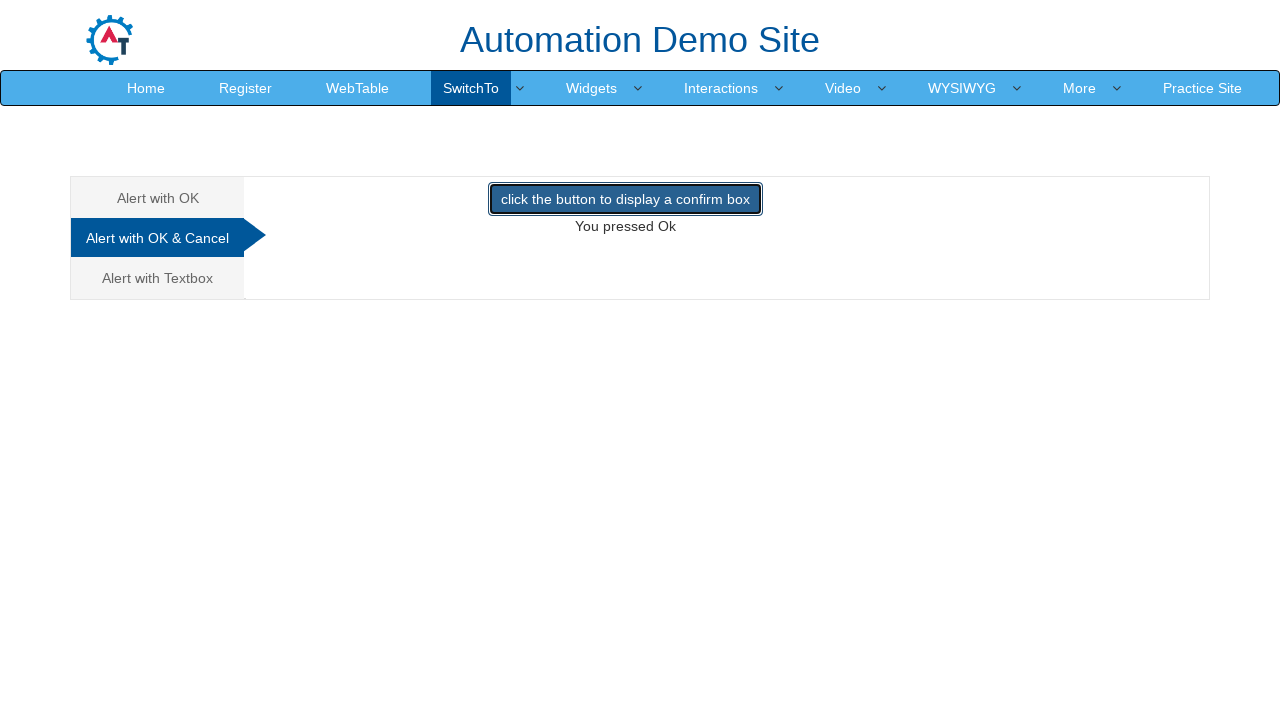

Waited for confirm alert to be dismissed
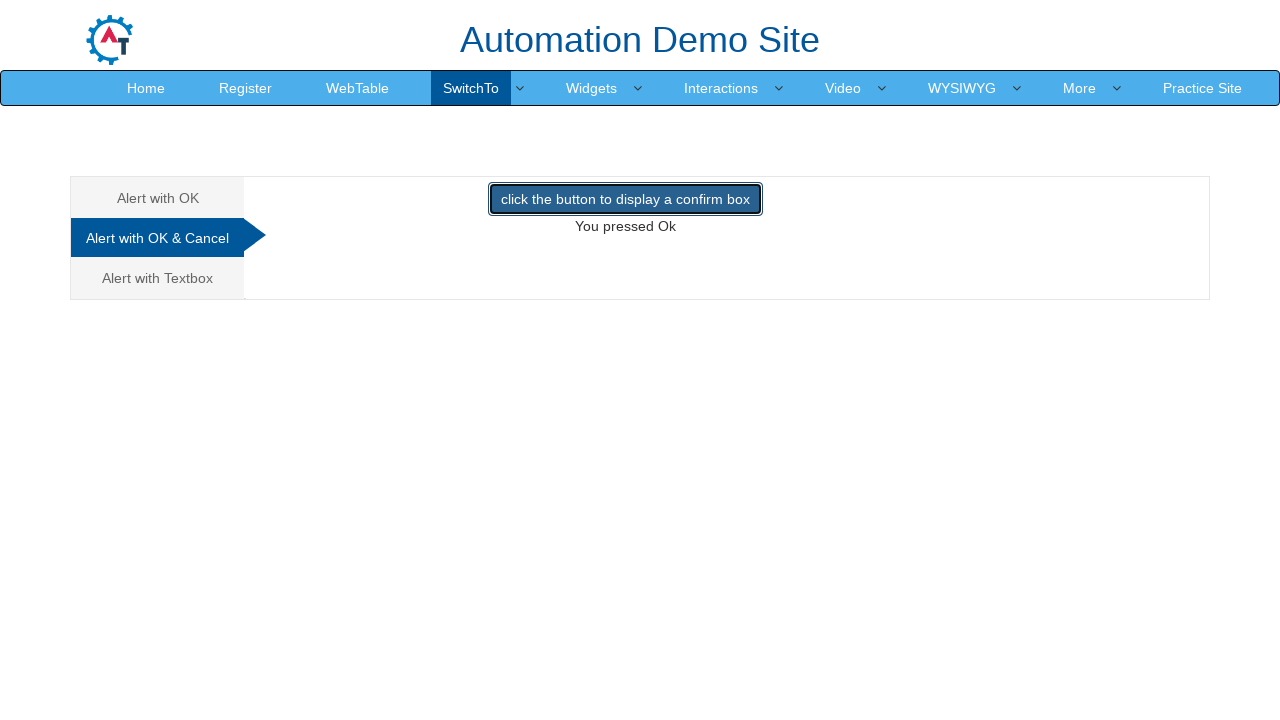

Clicked tab to switch to prompt alert section at (158, 278) on a:has-text('Alert with Textbox ')
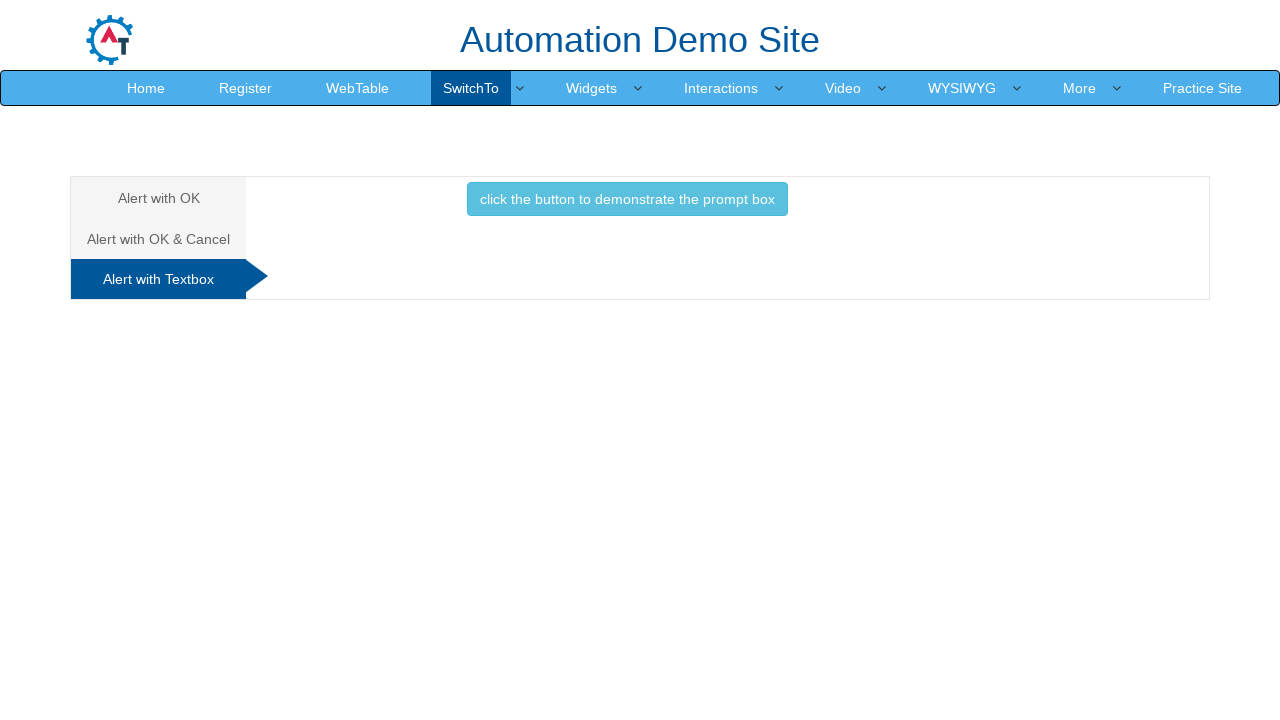

Set up dialog handler to accept prompt alert with text 'Yes'
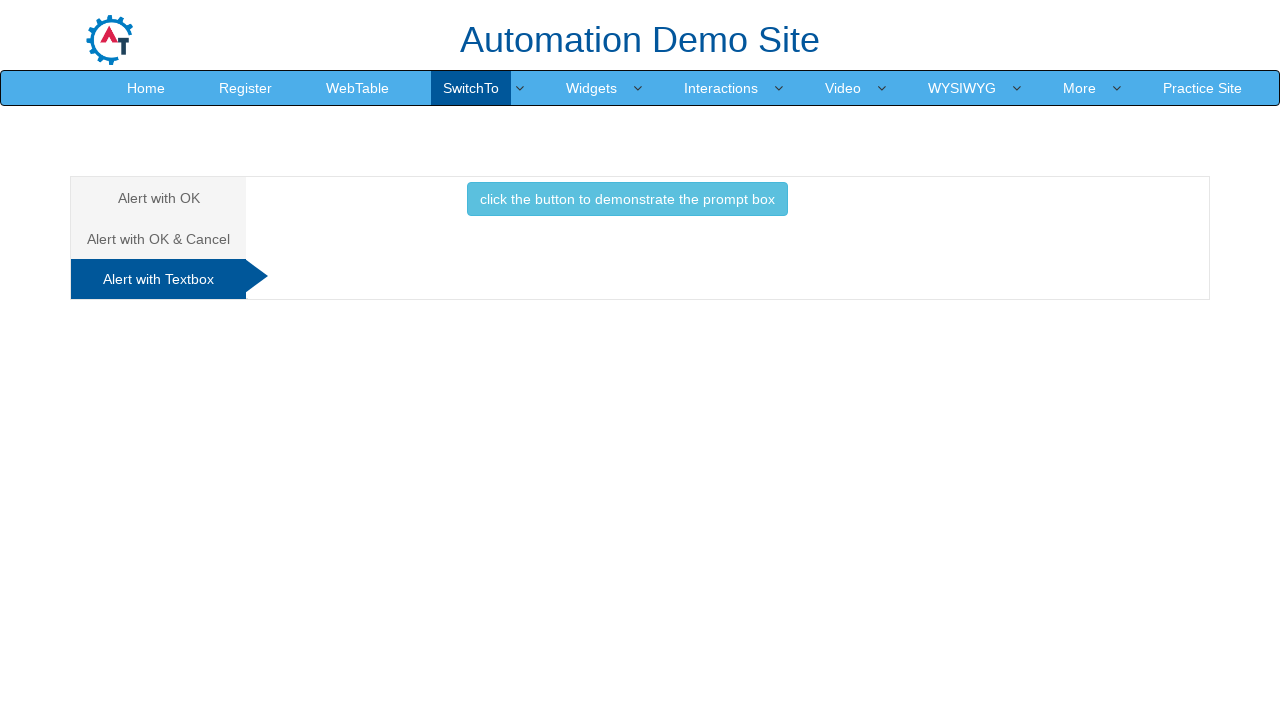

Clicked button to trigger prompt alert at (627, 199) on button:has-text('click the button to demonstrate the prompt box ')
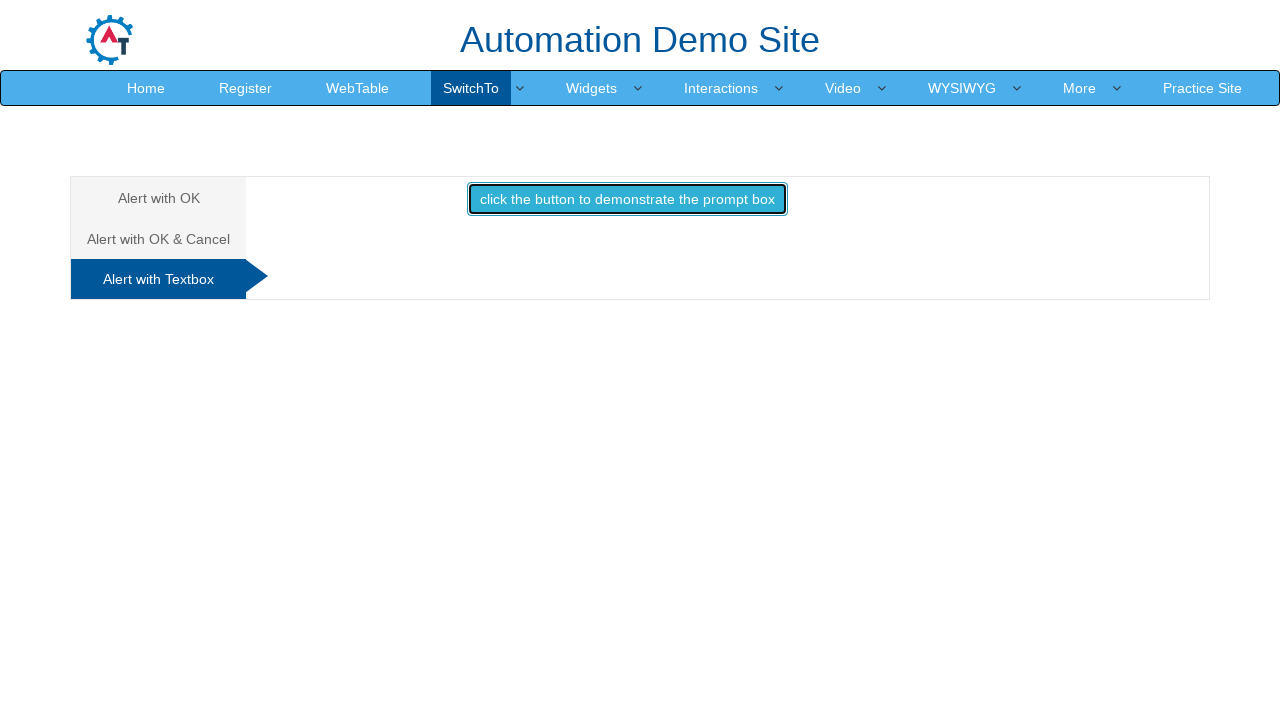

Waited for prompt alert to be processed
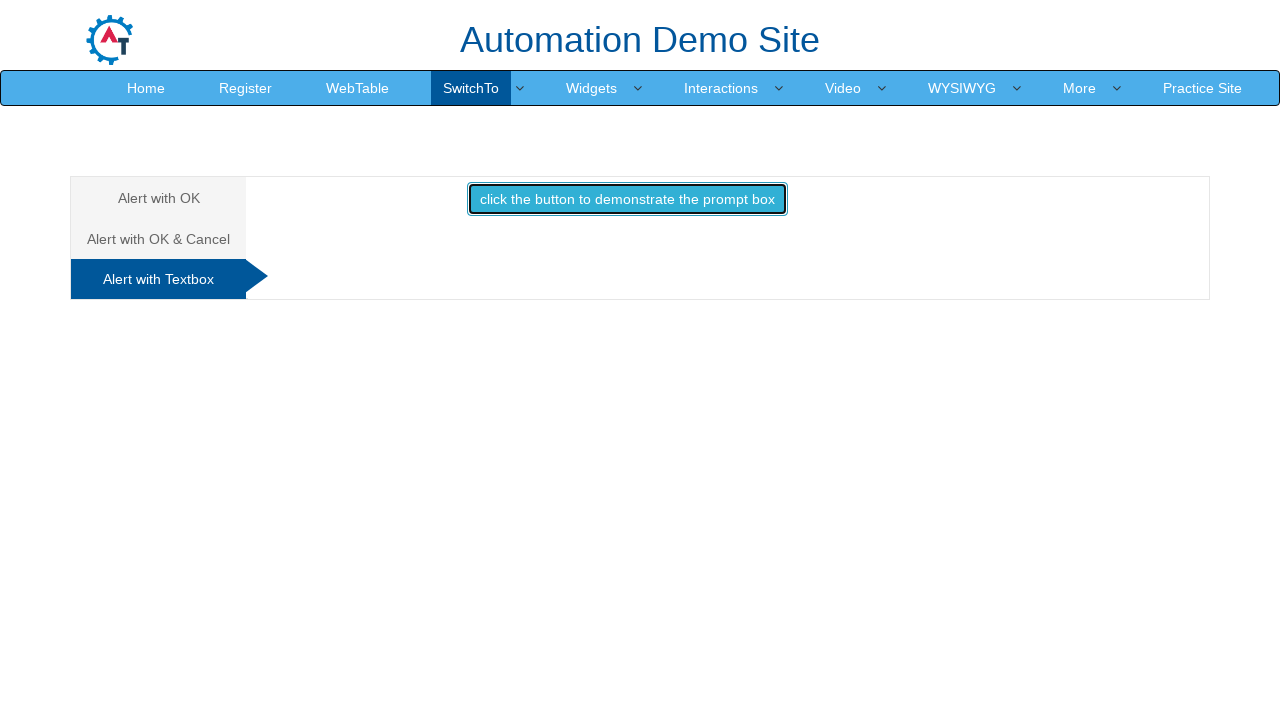

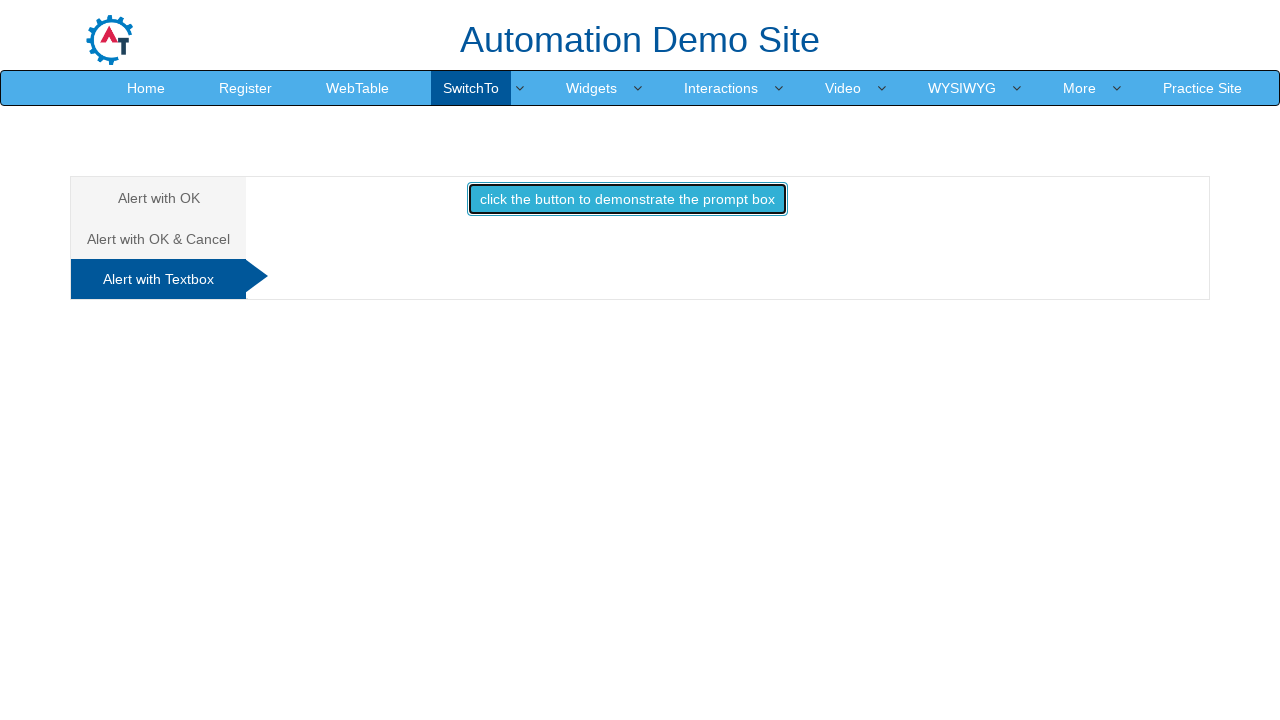